Tests the search functionality by typing a keyword in the searchbar and clicking the search button, then verifying results contain the keyword

Starting URL: https://naveenautomationlabs.com/opencart/index.php?route=common/home

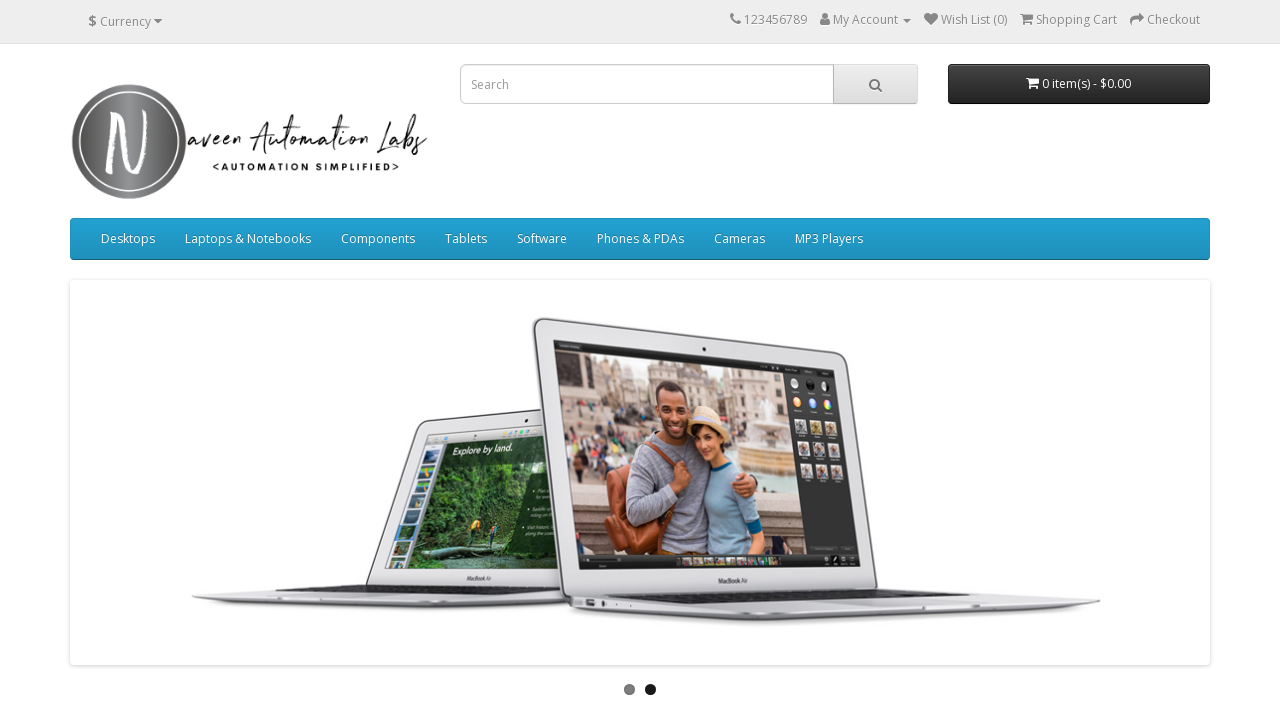

Filled search field with 'macbook' on input[name='search']
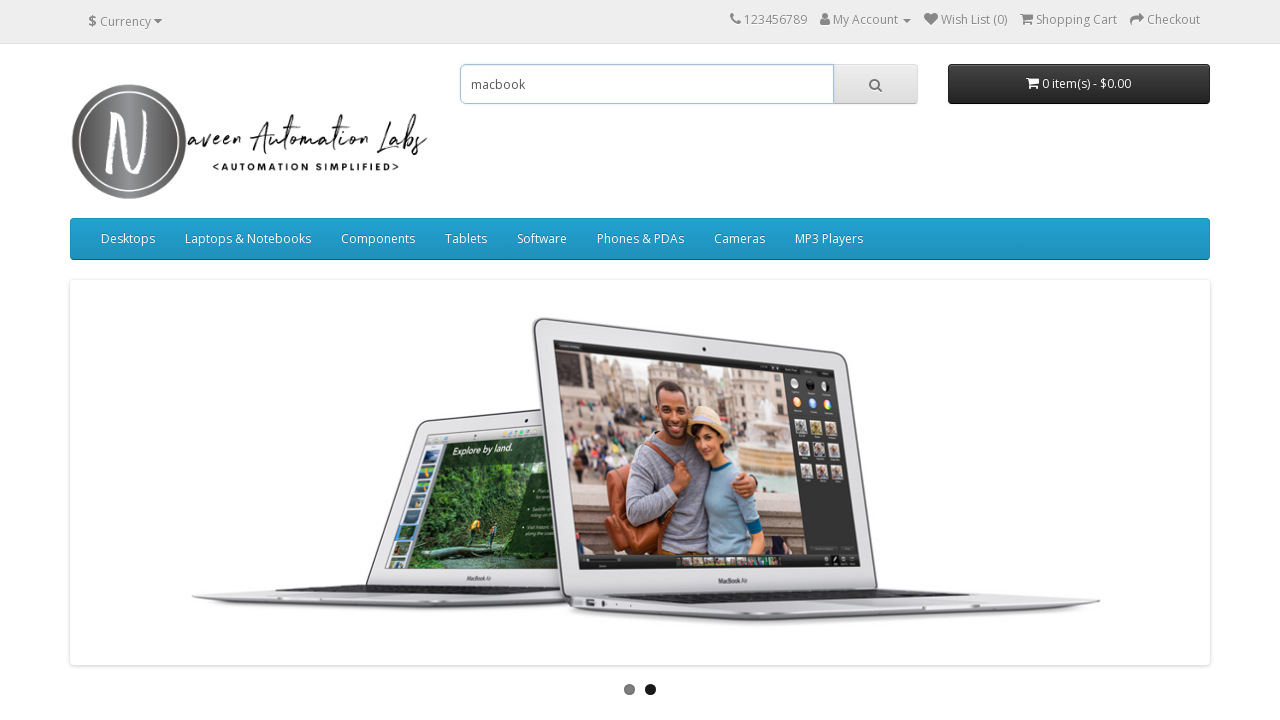

Clicked search button to execute search at (875, 84) on button.btn-default
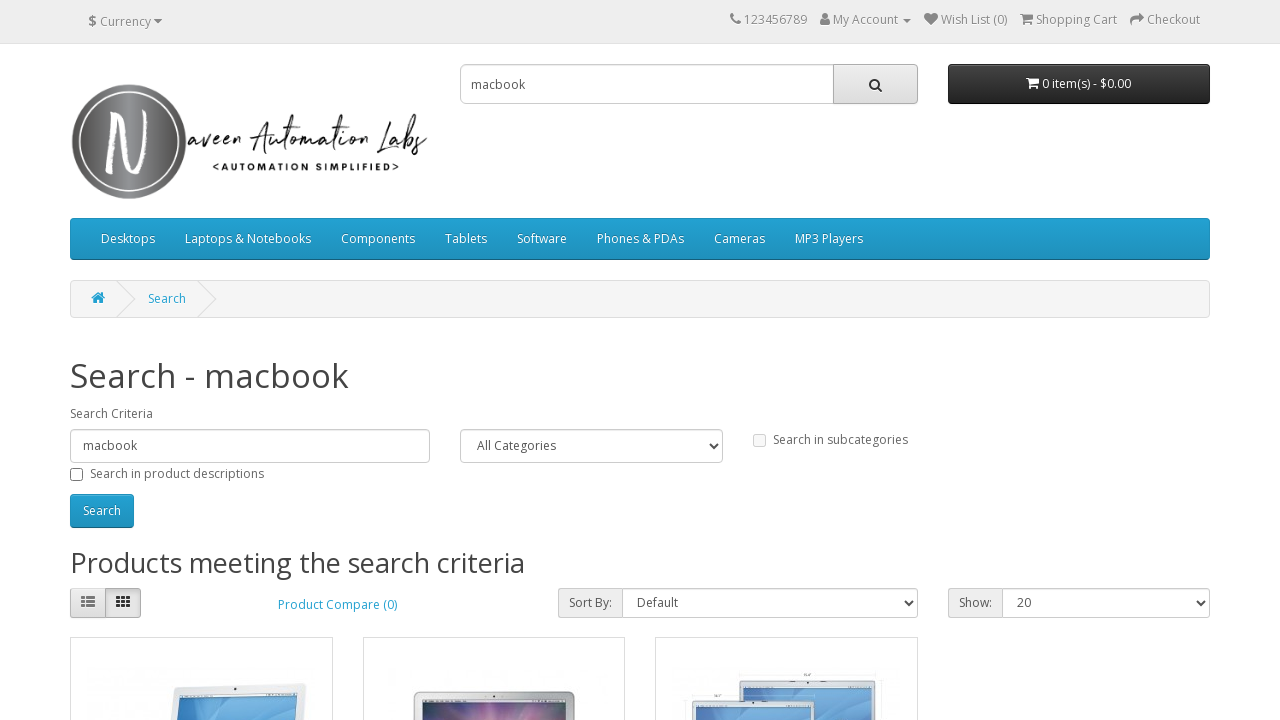

Search results loaded and product thumbnails are visible
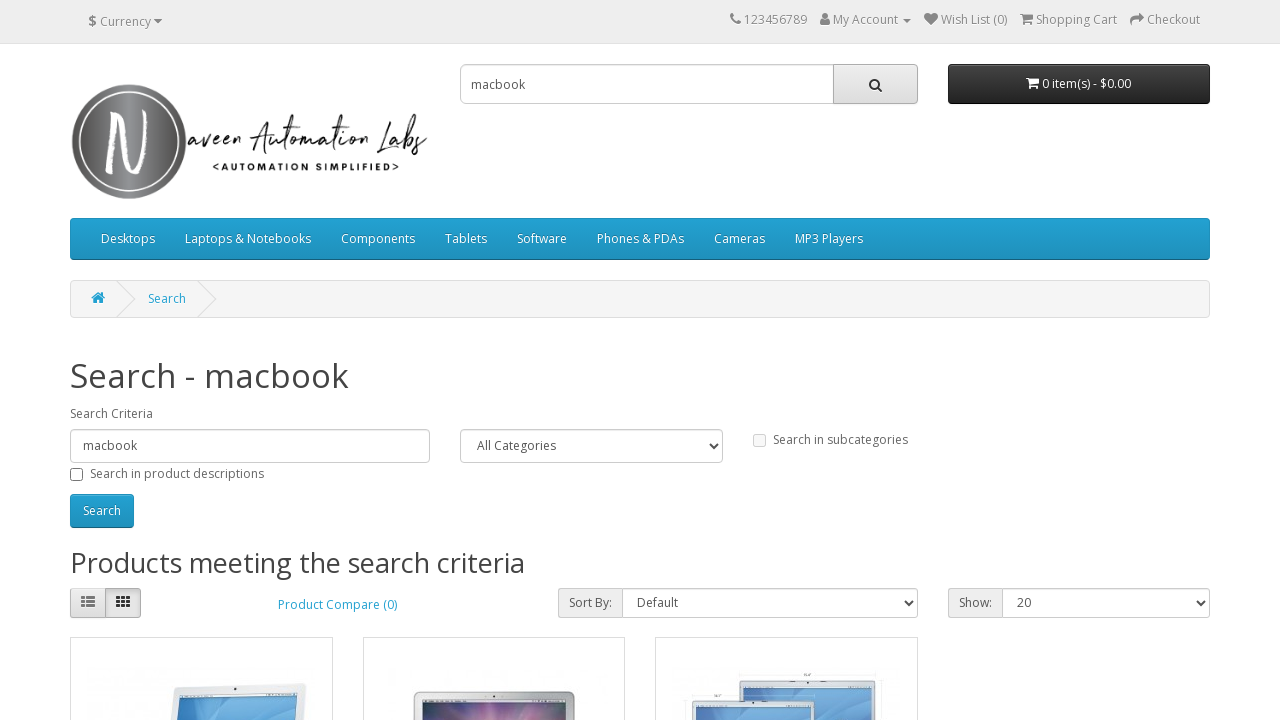

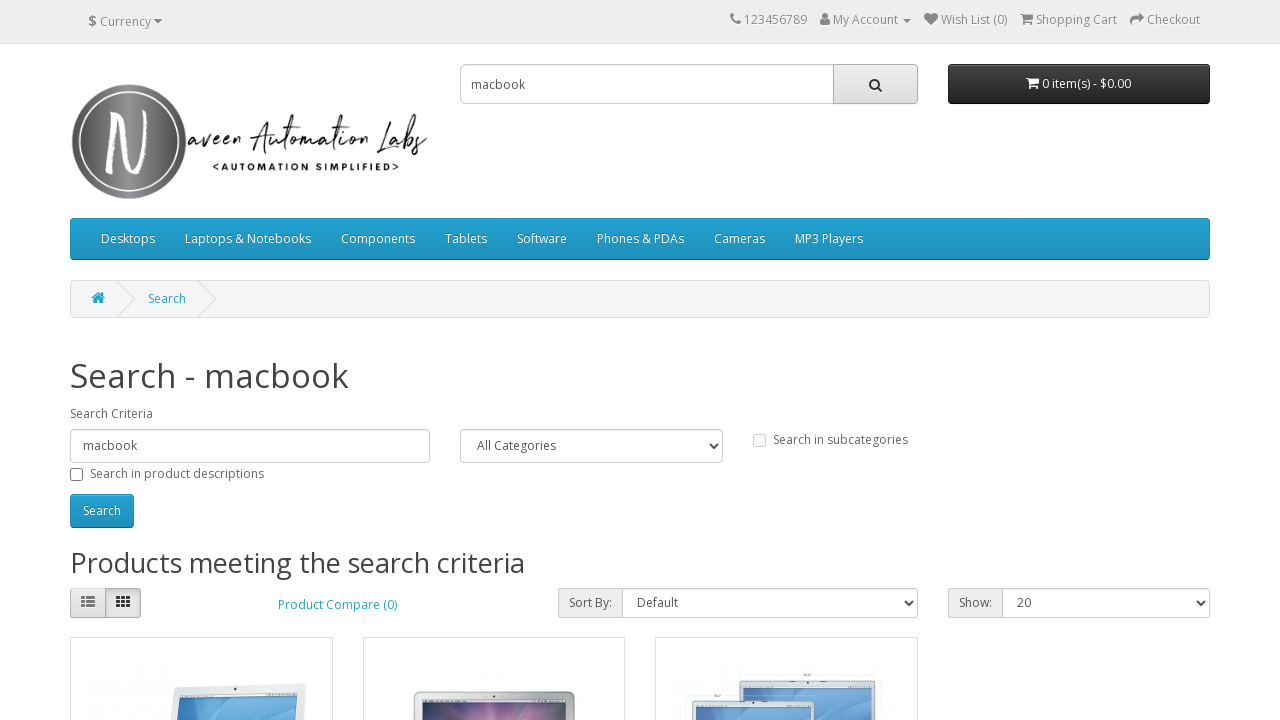